Tests scrolling and clicking functionality on a practice form page by scrolling to a specific column element and clicking it

Starting URL: https://demoqa.com/automation-practice-form

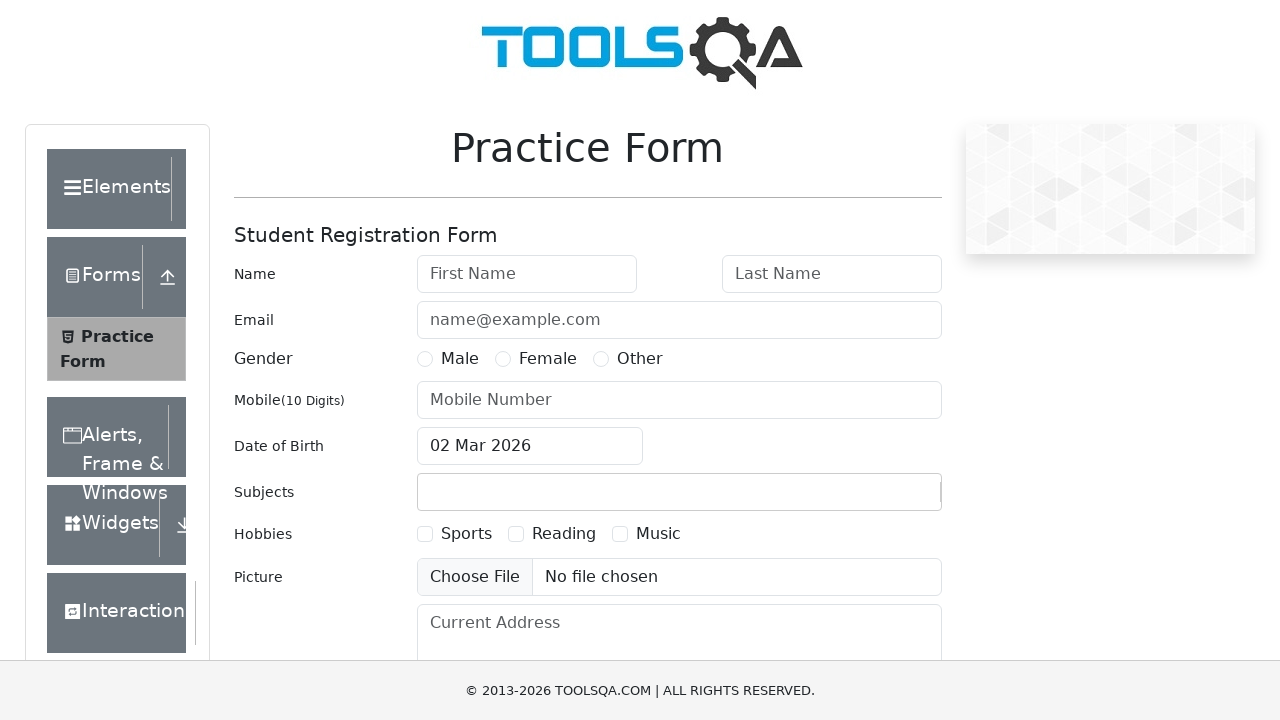

Navigated to automation practice form page
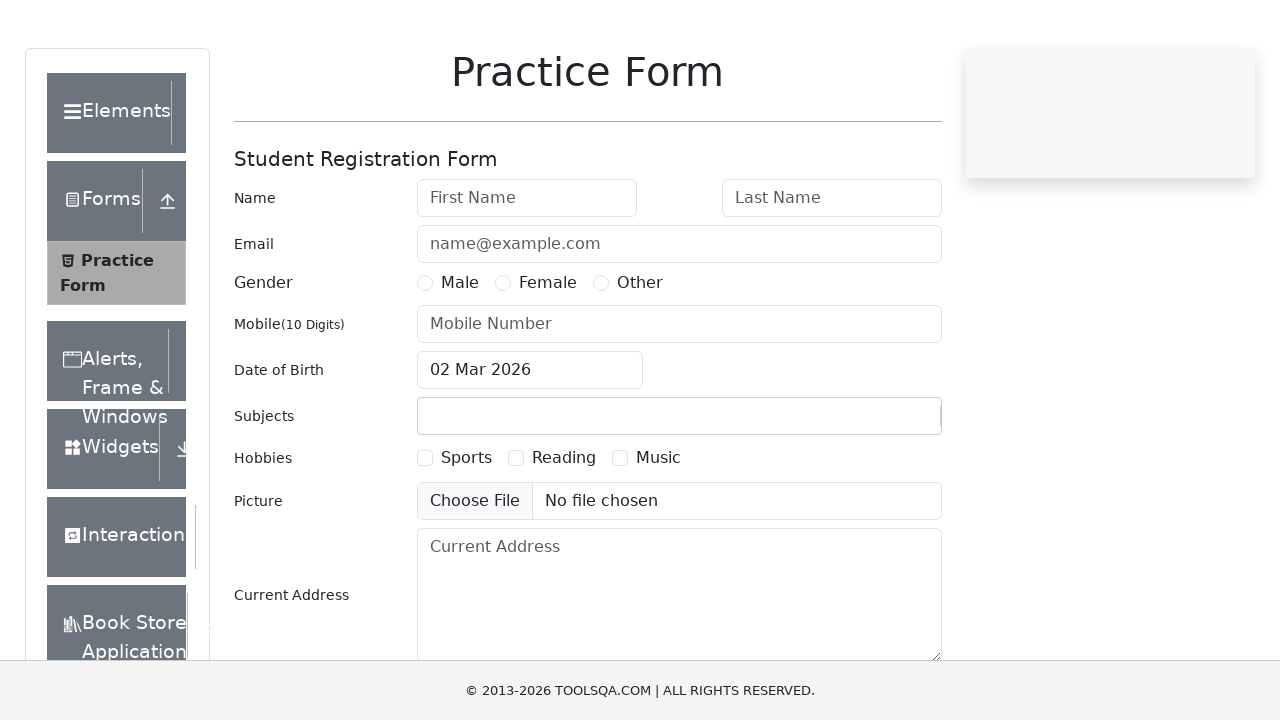

Located first column element
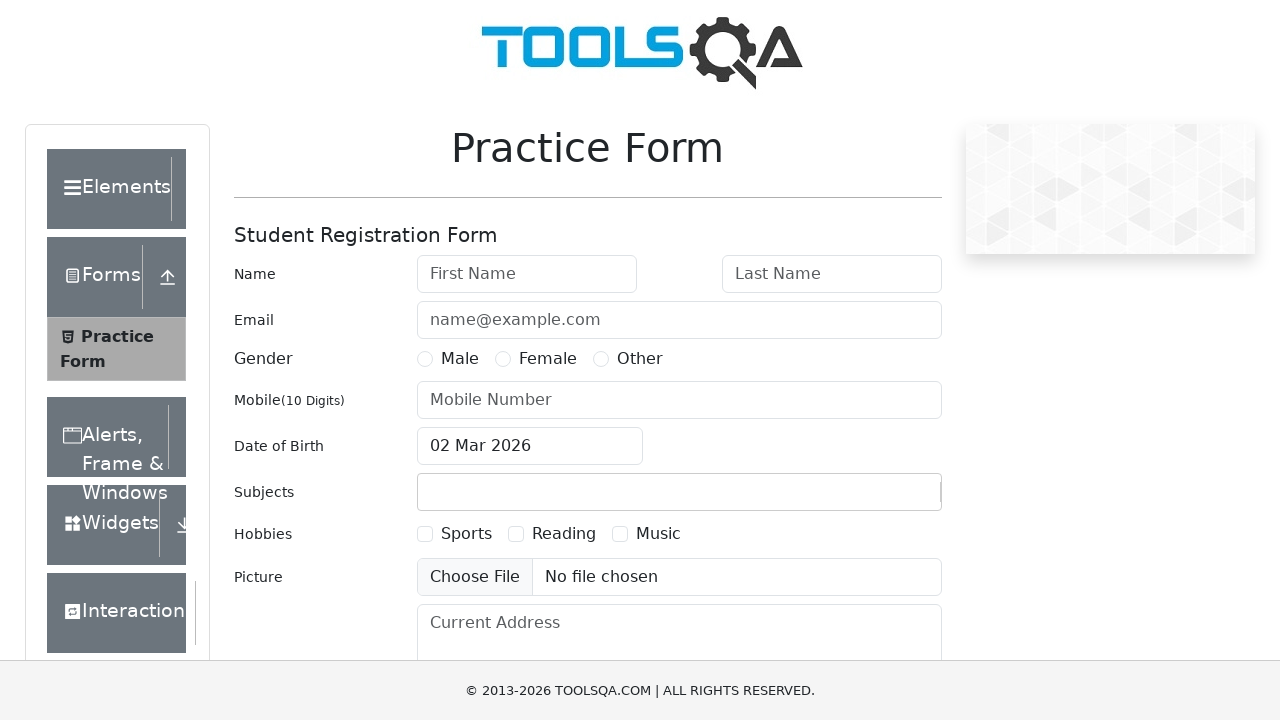

Scrolled to first column element
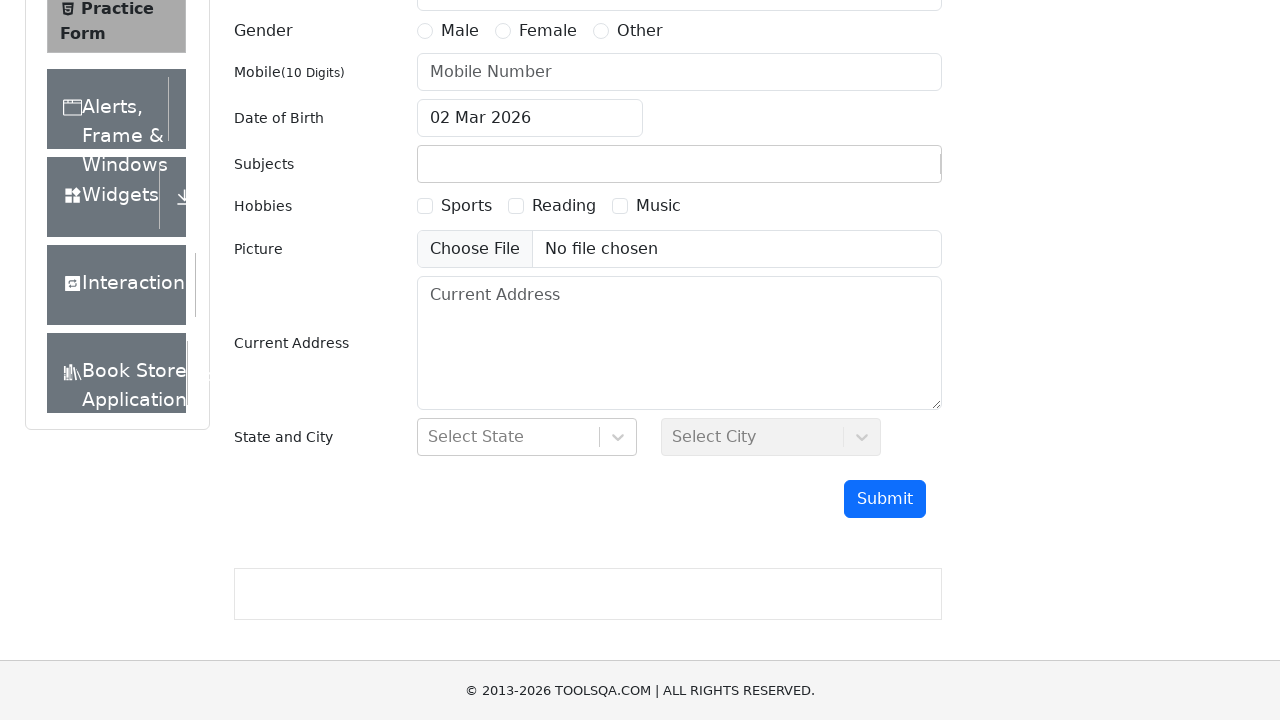

Clicked on the first column element at (527, 437) on xpath=//div[@class='col-md-4 col-sm-12'] >> nth=0
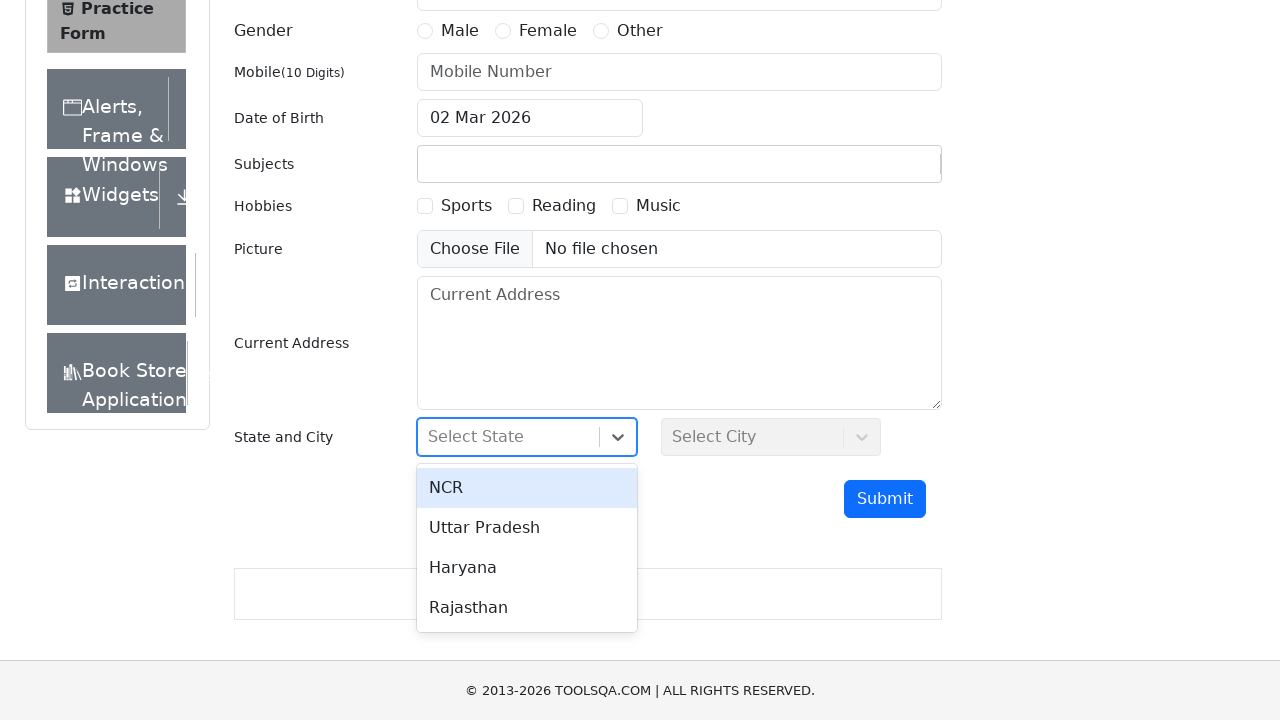

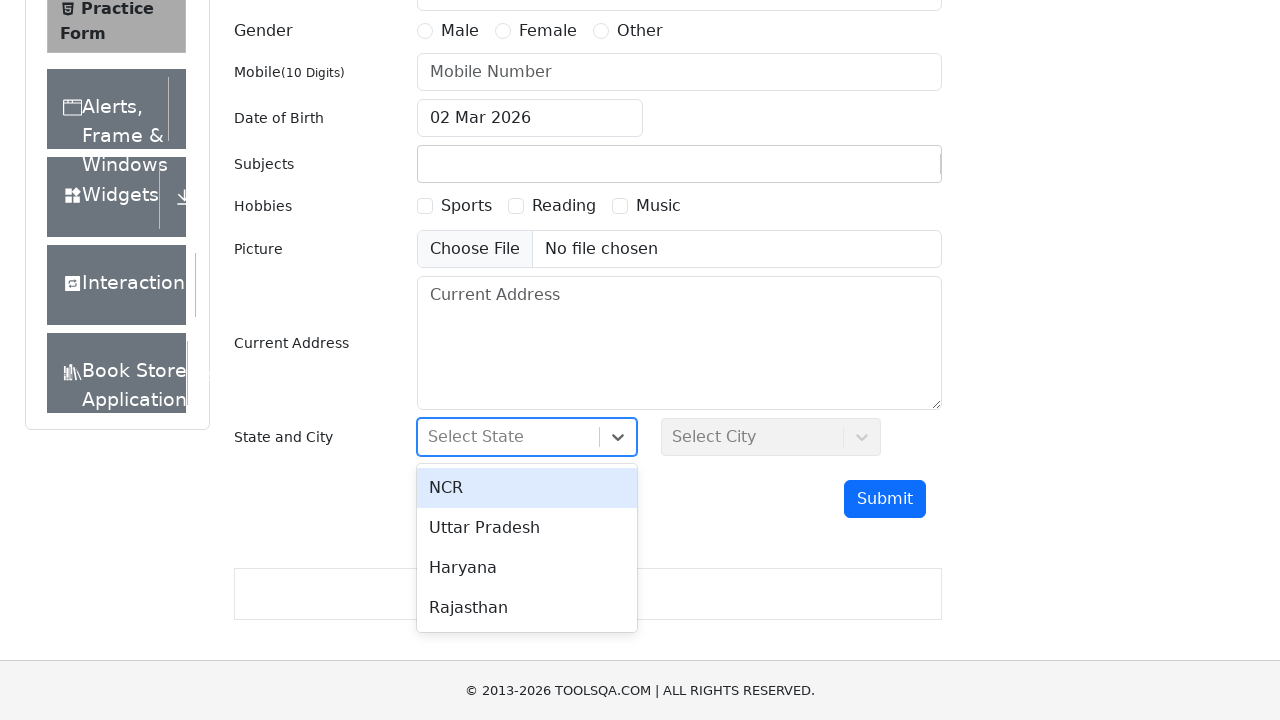